Navigates to the Hepsiburada e-commerce website to verify page loads successfully

Starting URL: https://hepsiburada.com

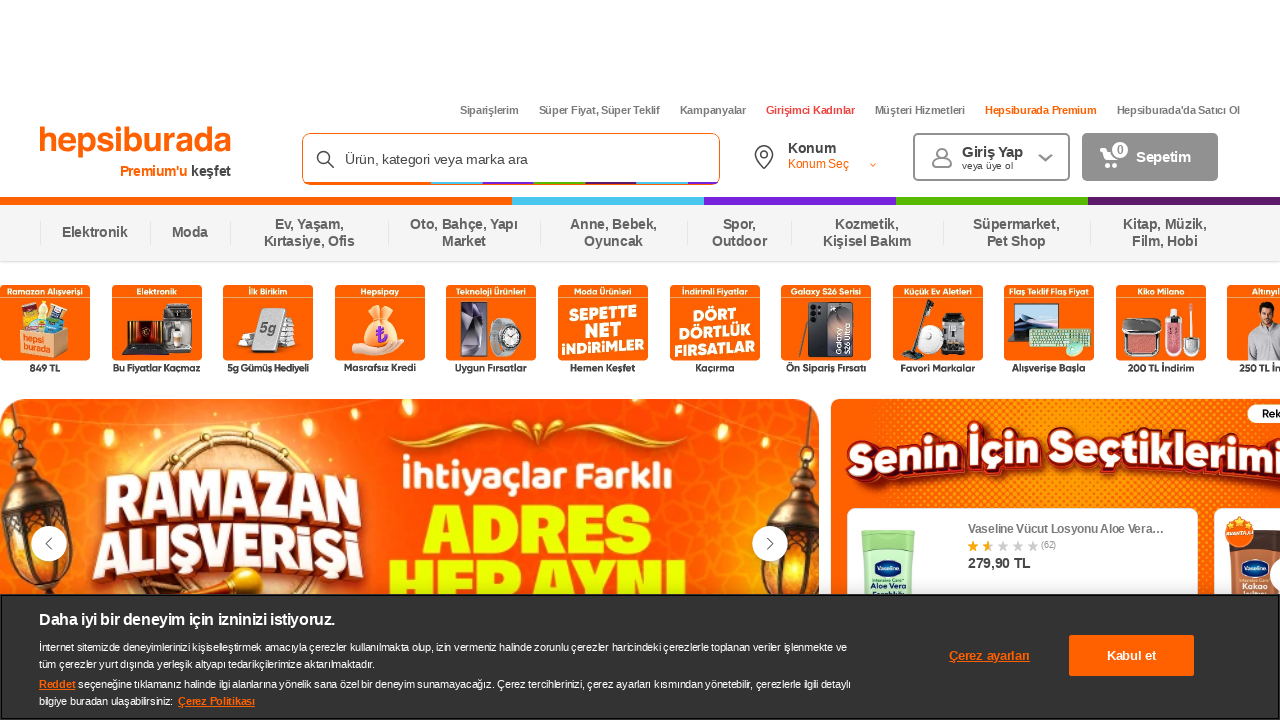

Navigated to Hepsiburada e-commerce website at https://hepsiburada.com
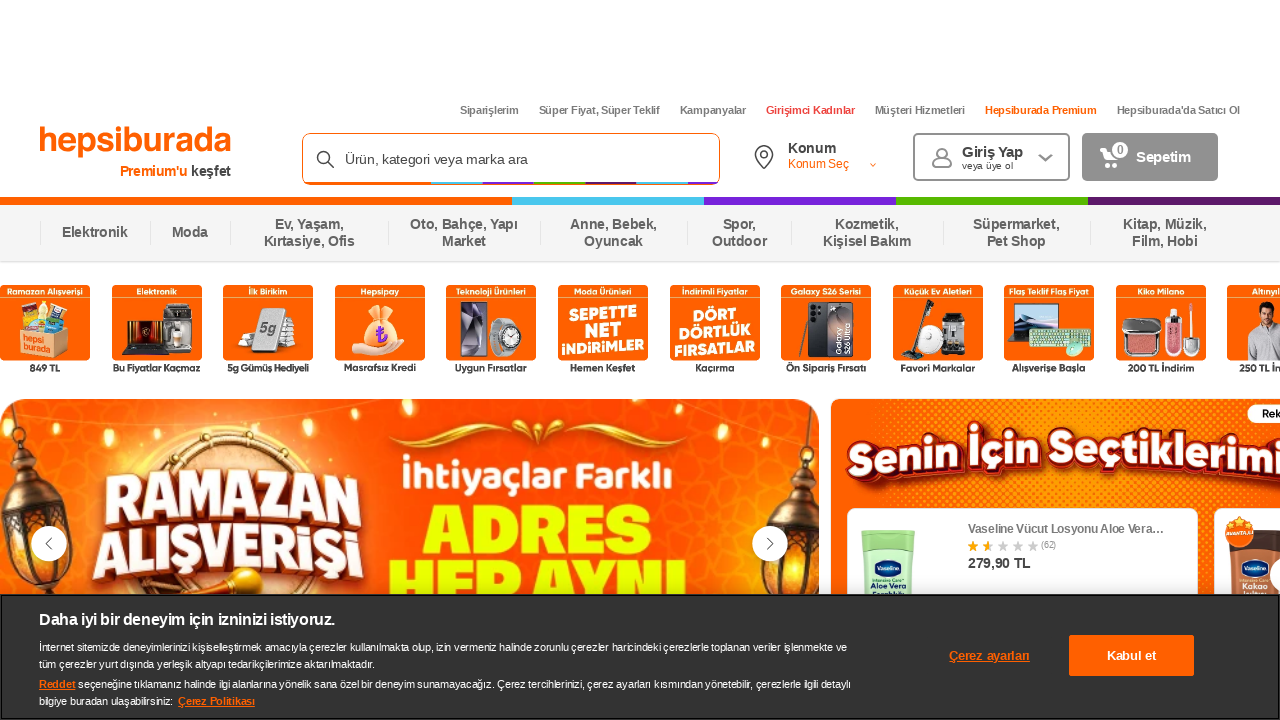

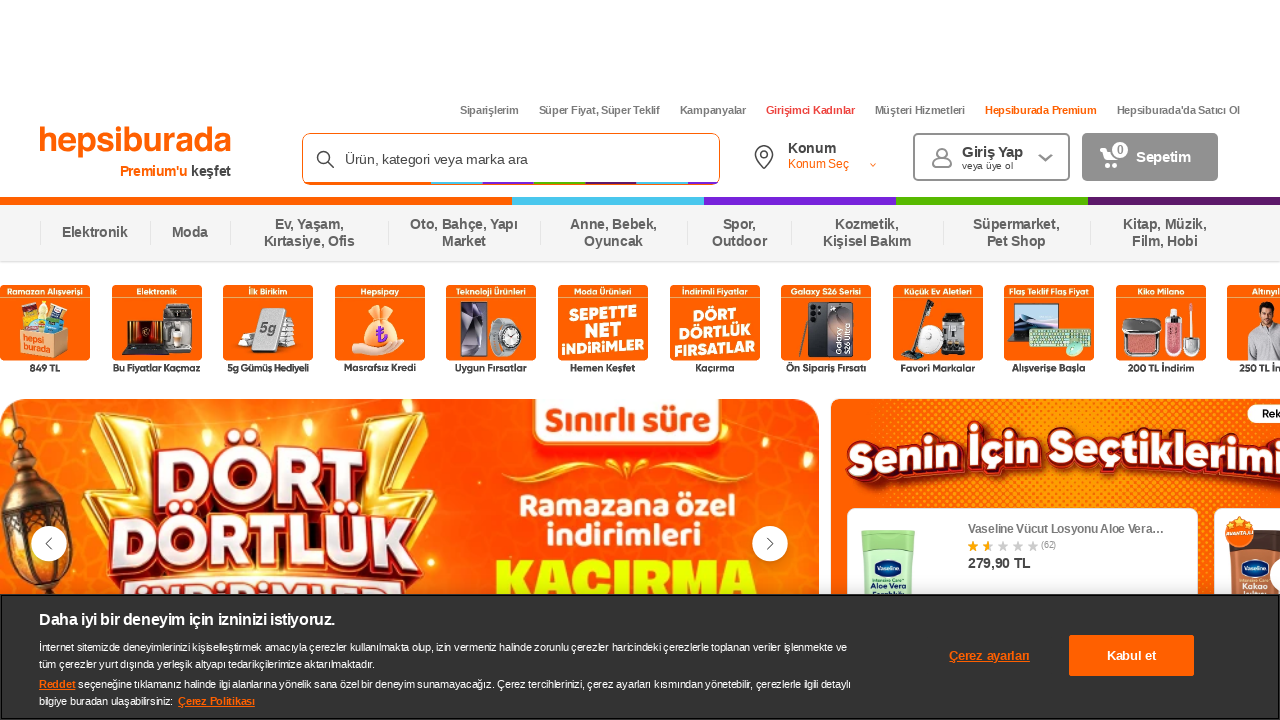